Tests browser navigational commands by navigating to multiple pages, going back, forward, and refreshing the page to verify navigation functionality works correctly.

Starting URL: https://demo.nopcommerce.com/register

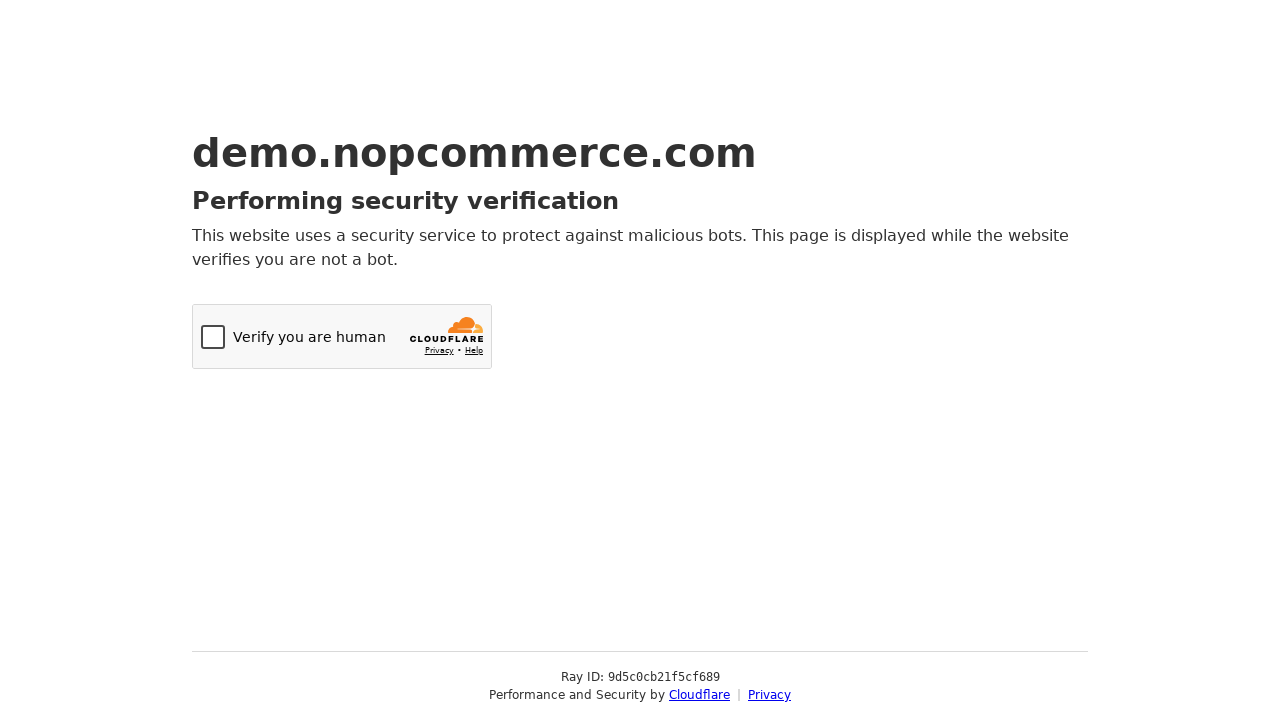

Navigated to OrangeHRM login page
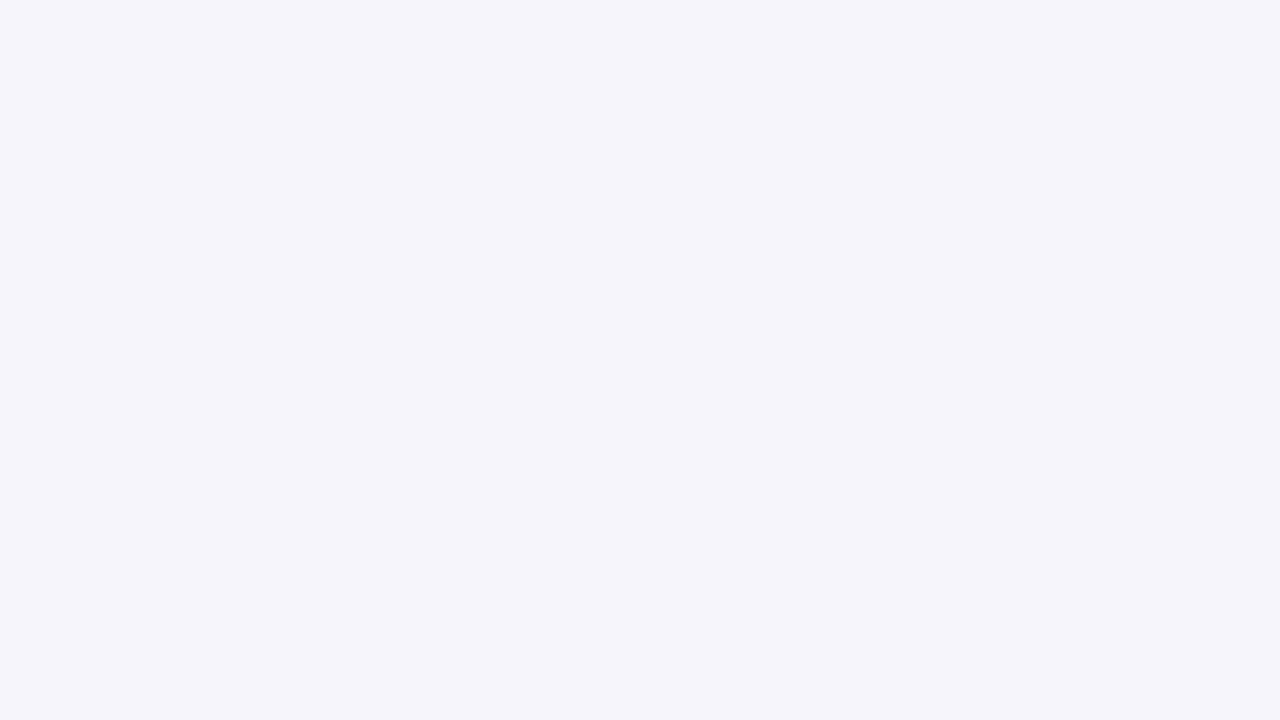

Navigated back to previous page
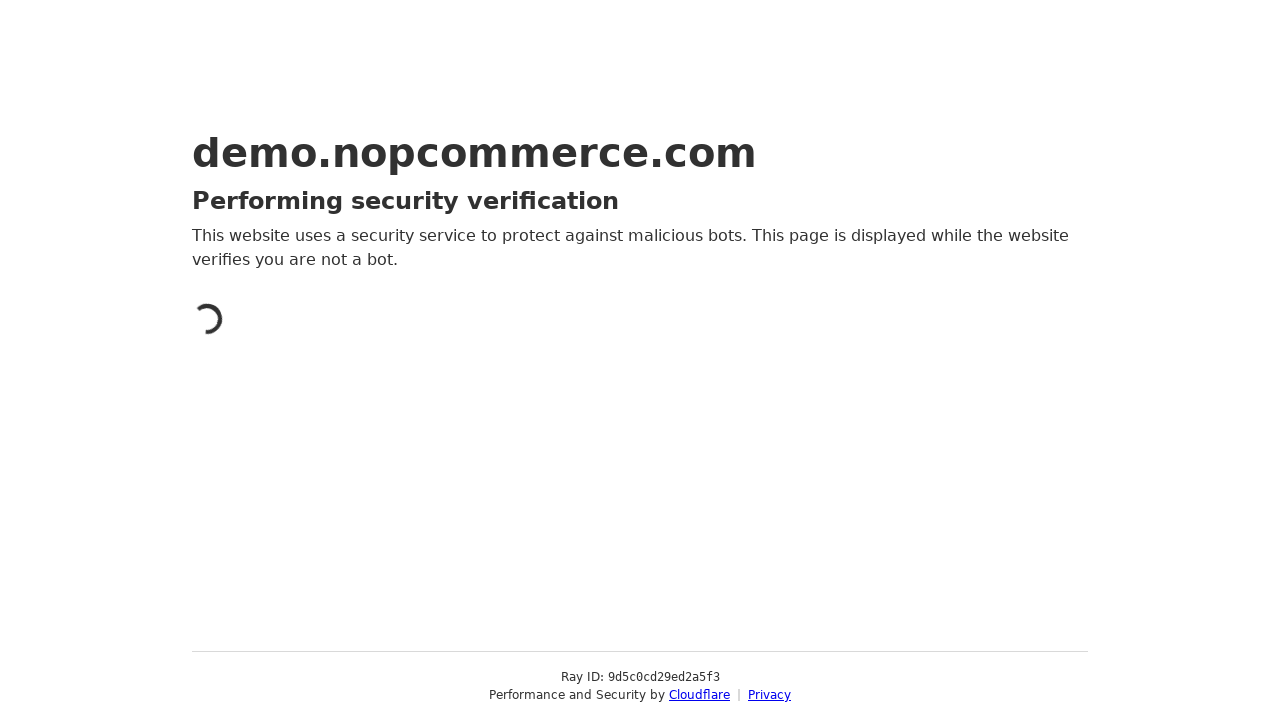

Verified current URL after going back: https://demo.nopcommerce.com/register
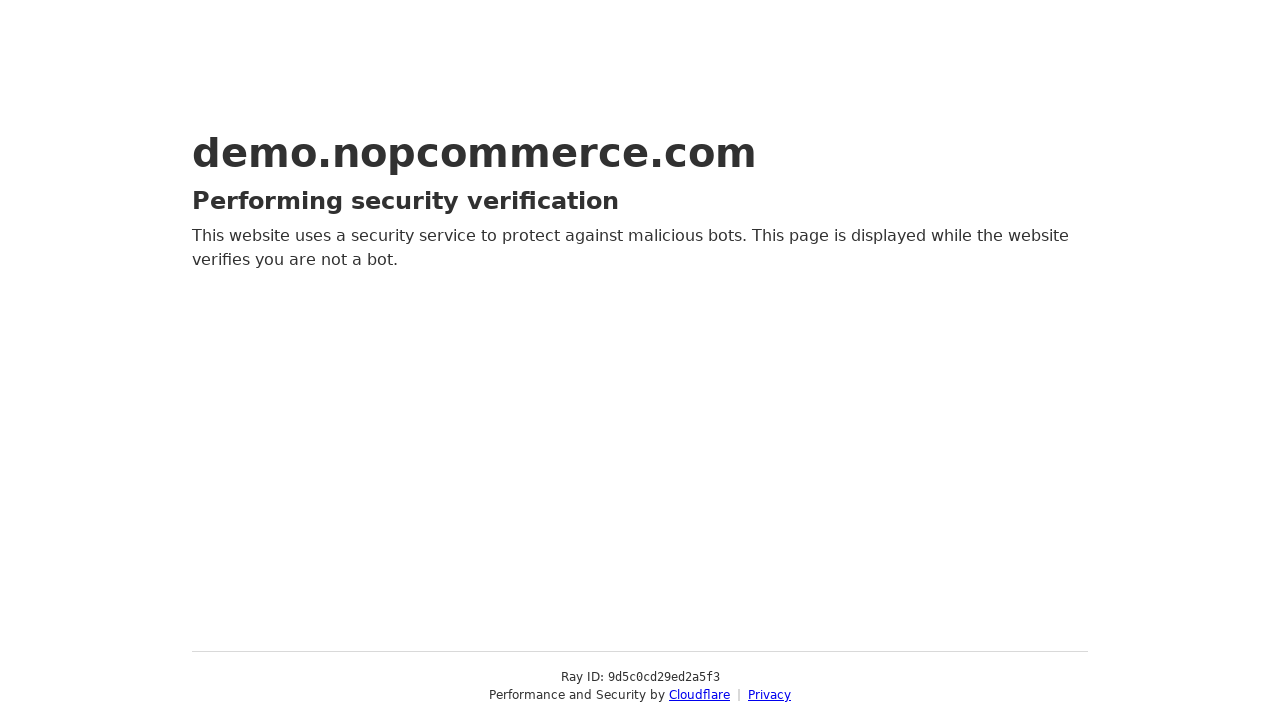

Navigated forward to login page
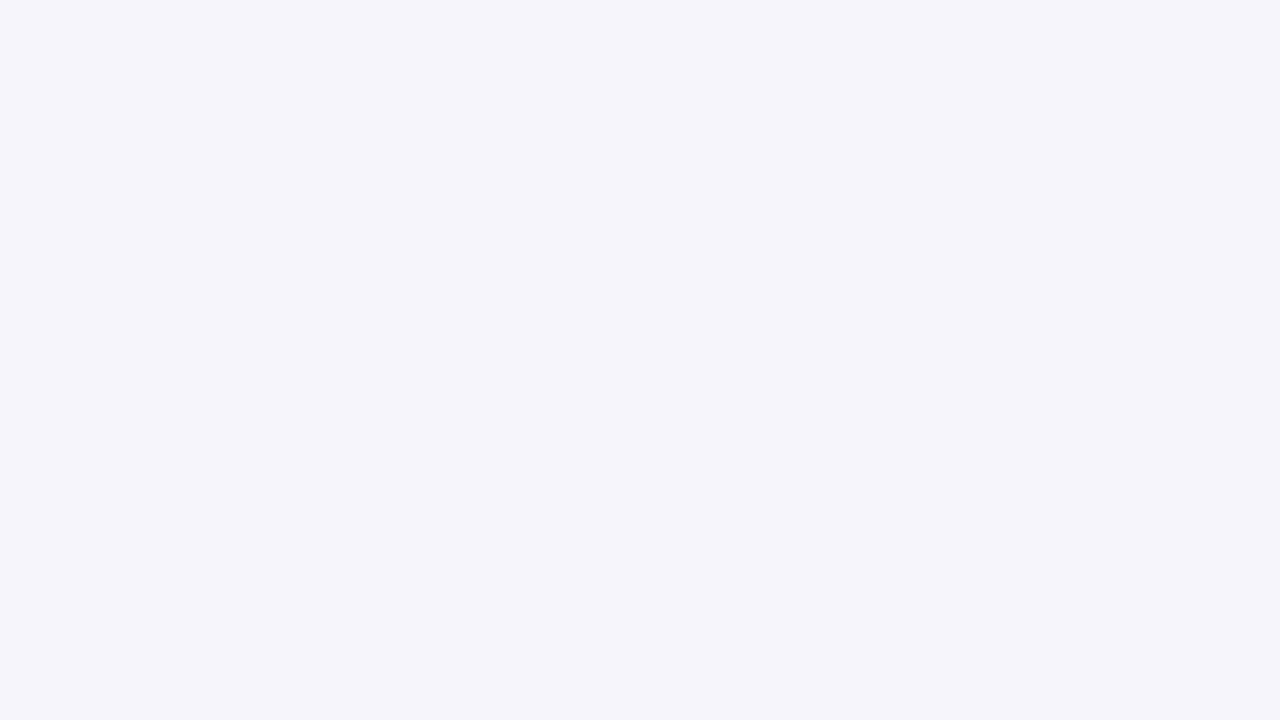

Verified current URL after going forward: https://opensource-demo.orangehrmlive.com/web/index.php/auth/login
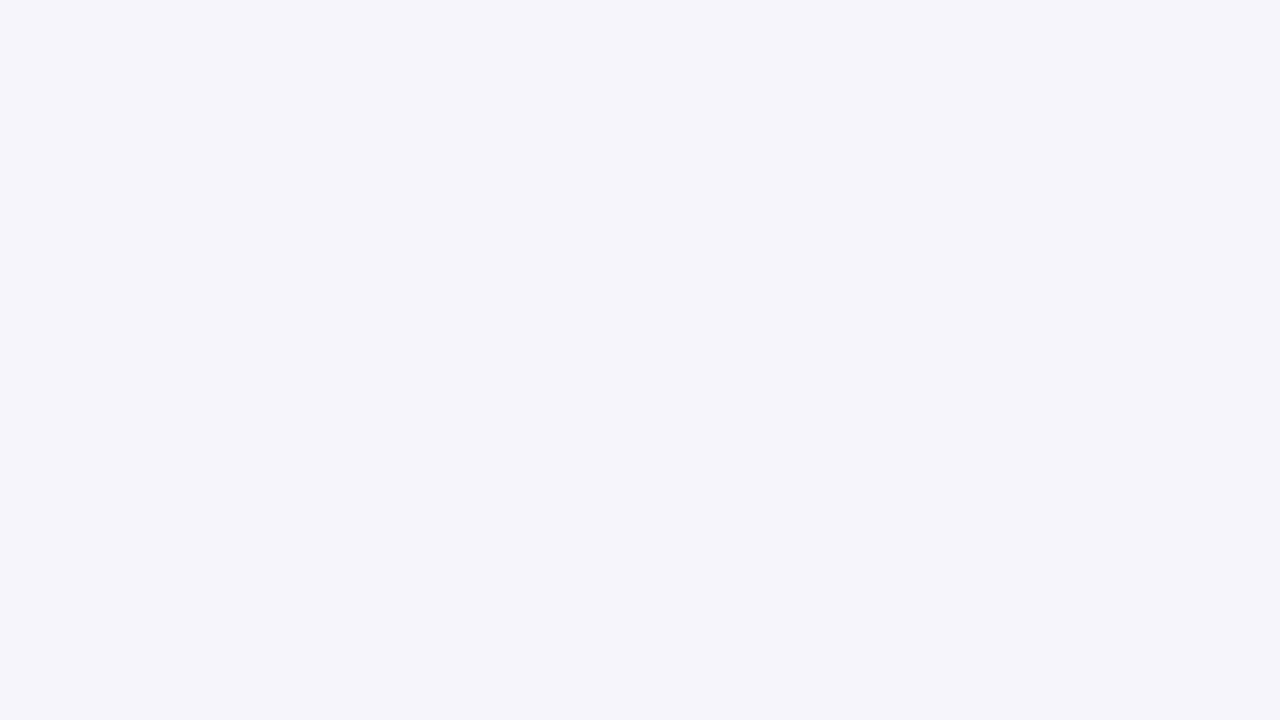

Refreshed the current page
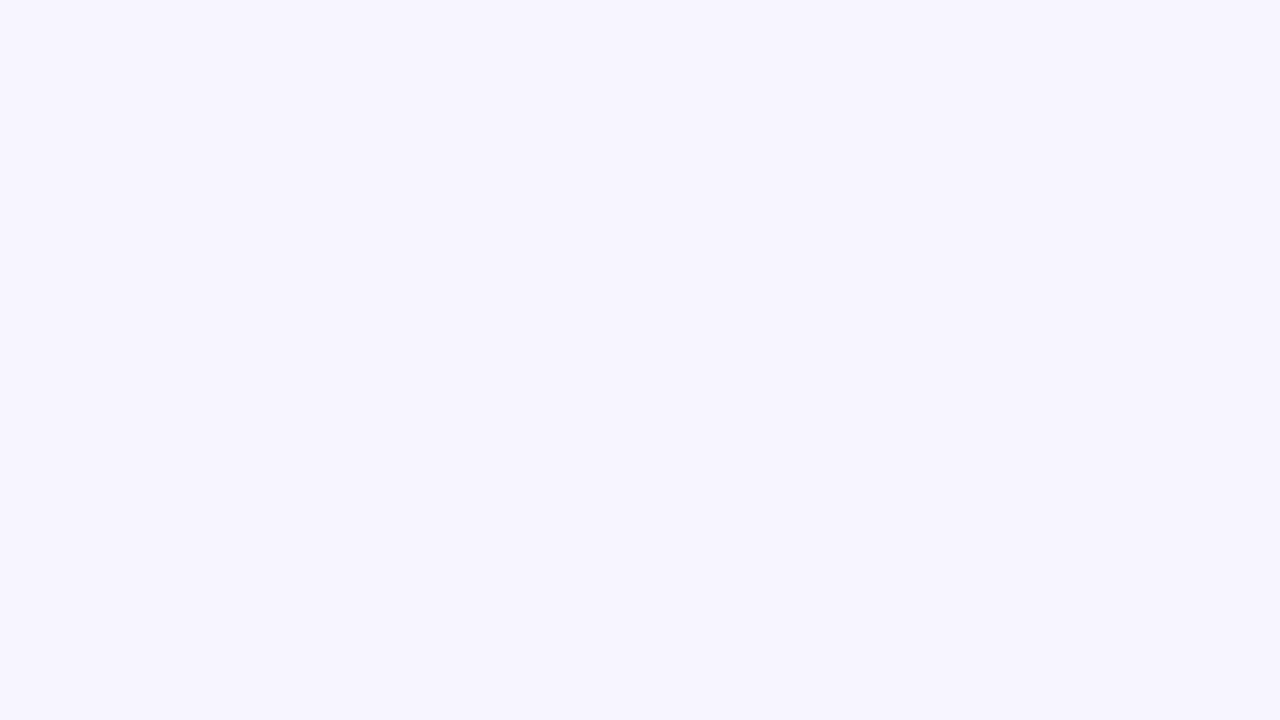

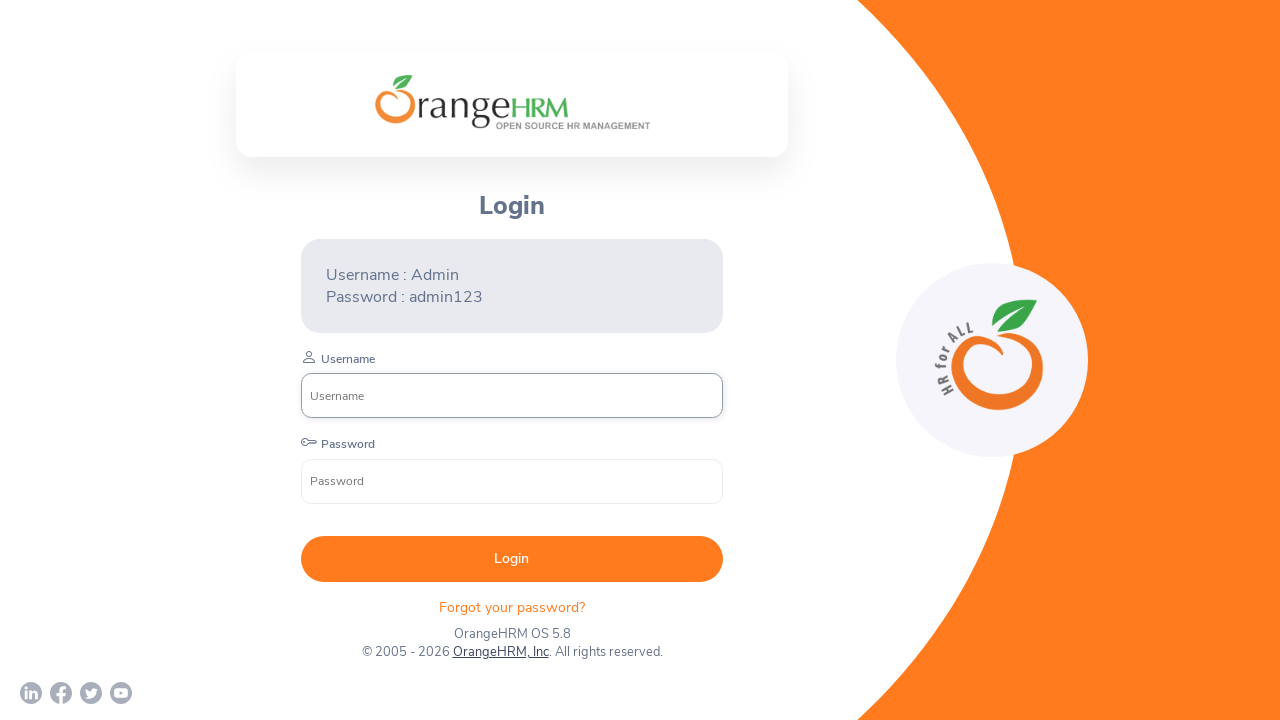